Searches for products with 'ca' and verifies specific product names are displayed

Starting URL: https://rahulshettyacademy.com/seleniumPractise/#/

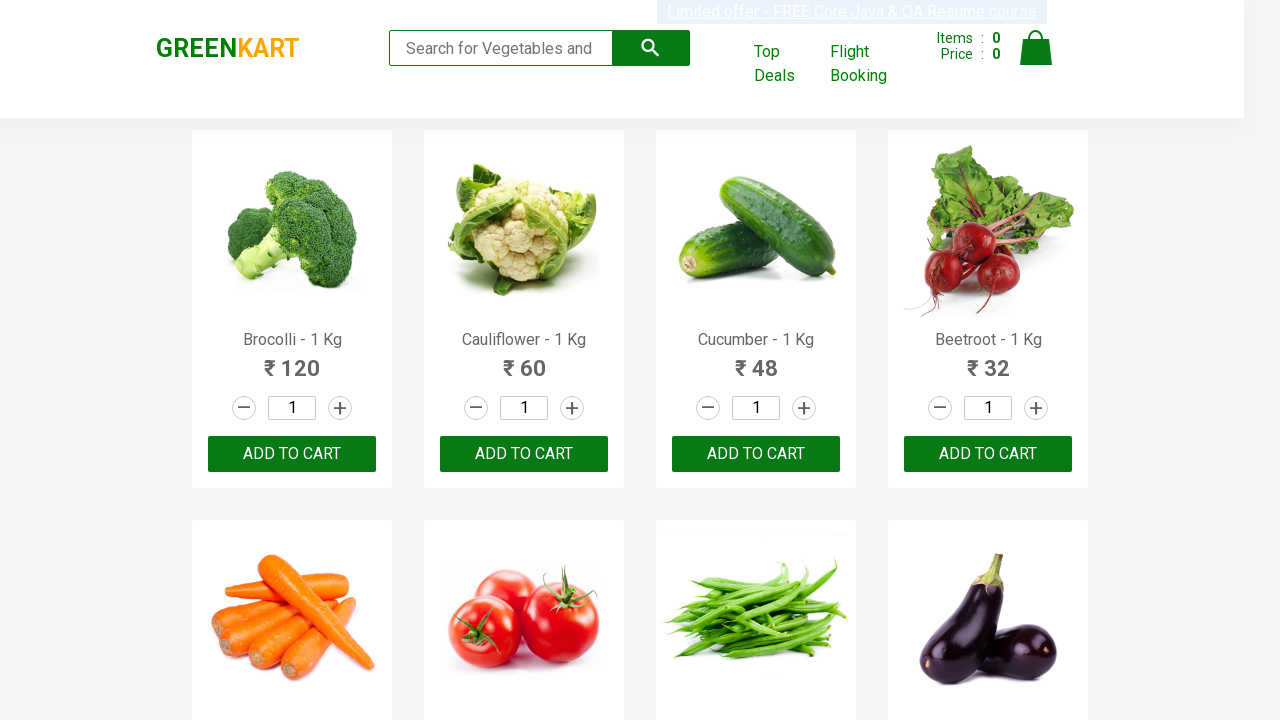

Filled search field with 'ca' to search for products on .search-keyword
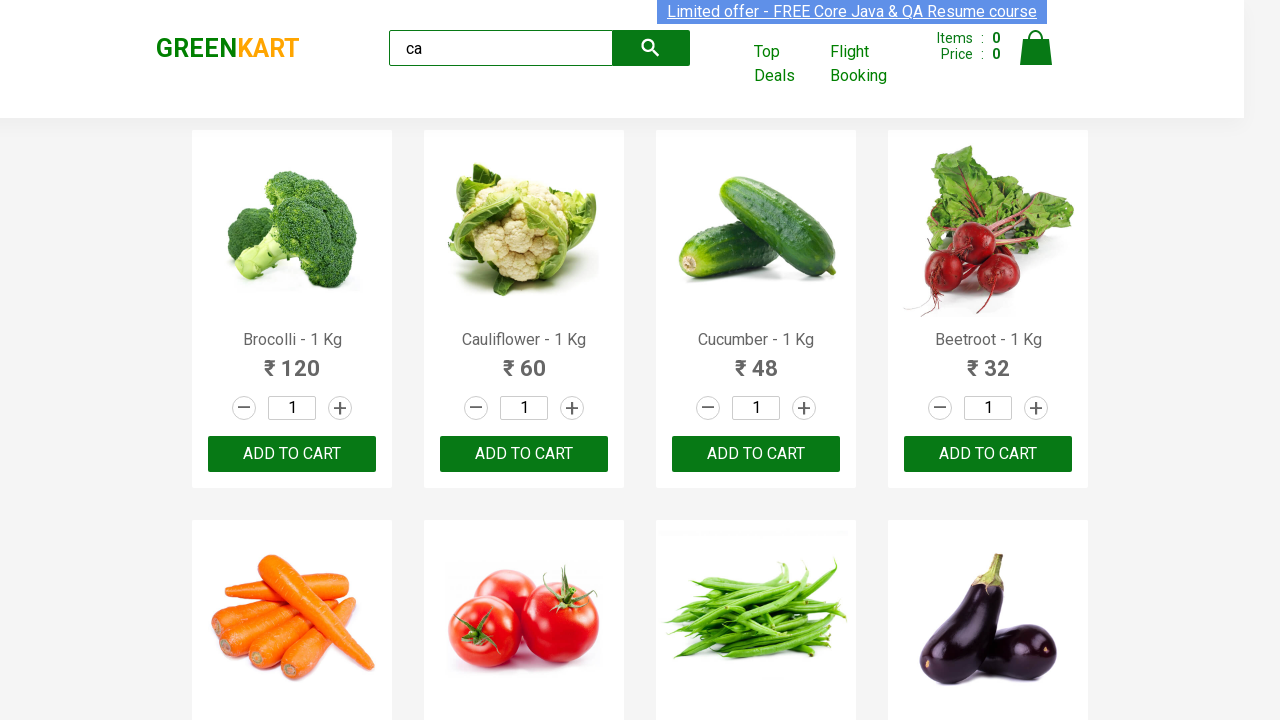

Waited for products to load and become visible
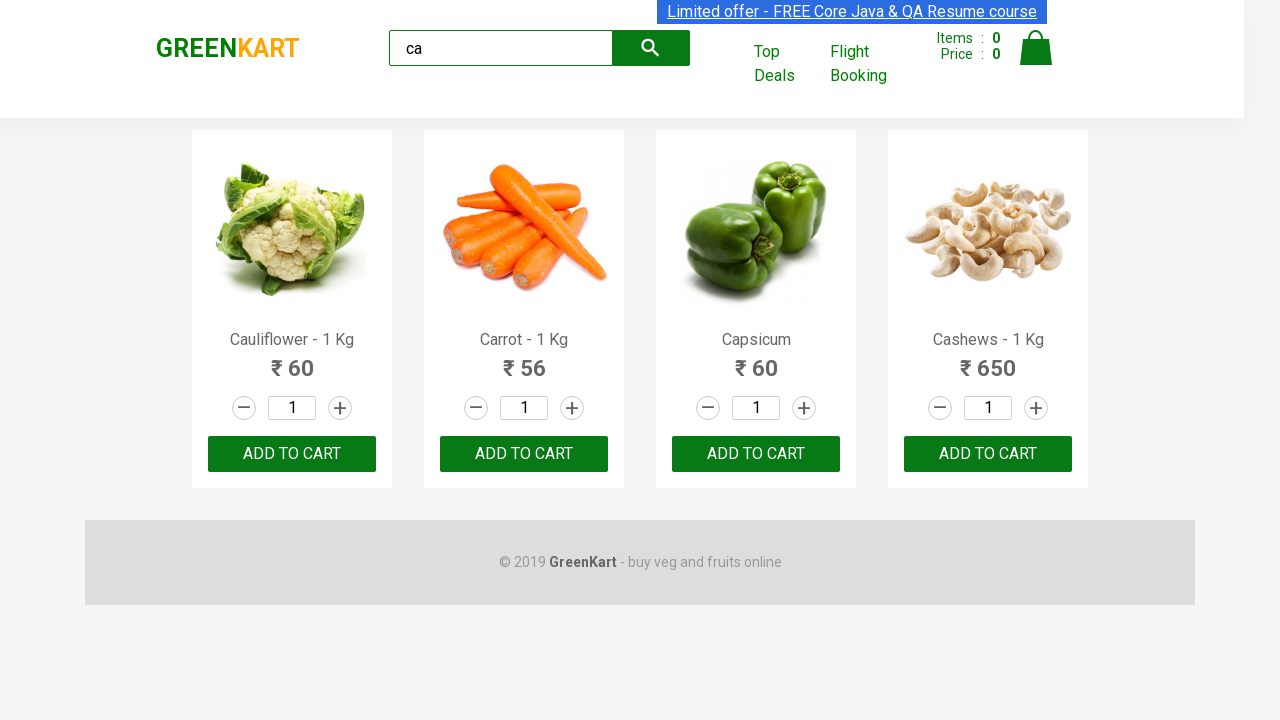

First product name element is ready (Cauliflower - 1 Kg expected)
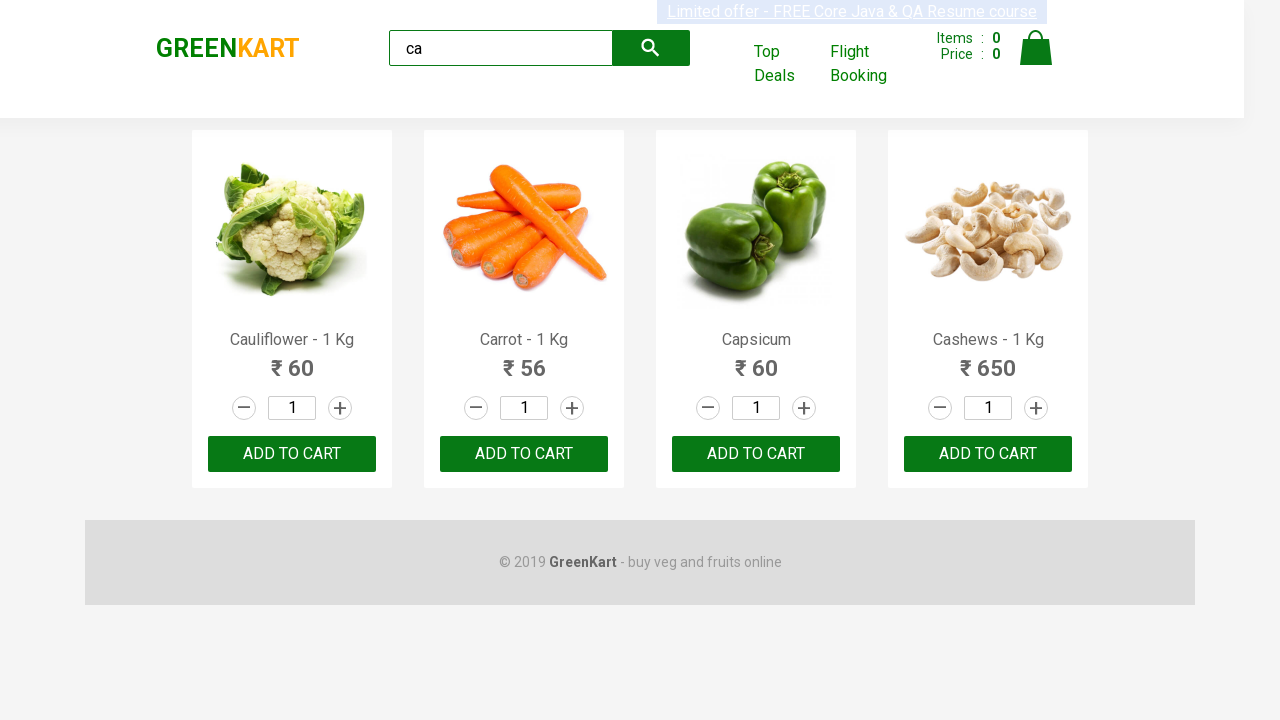

Second product element is ready (Carrot - 1 Kg expected)
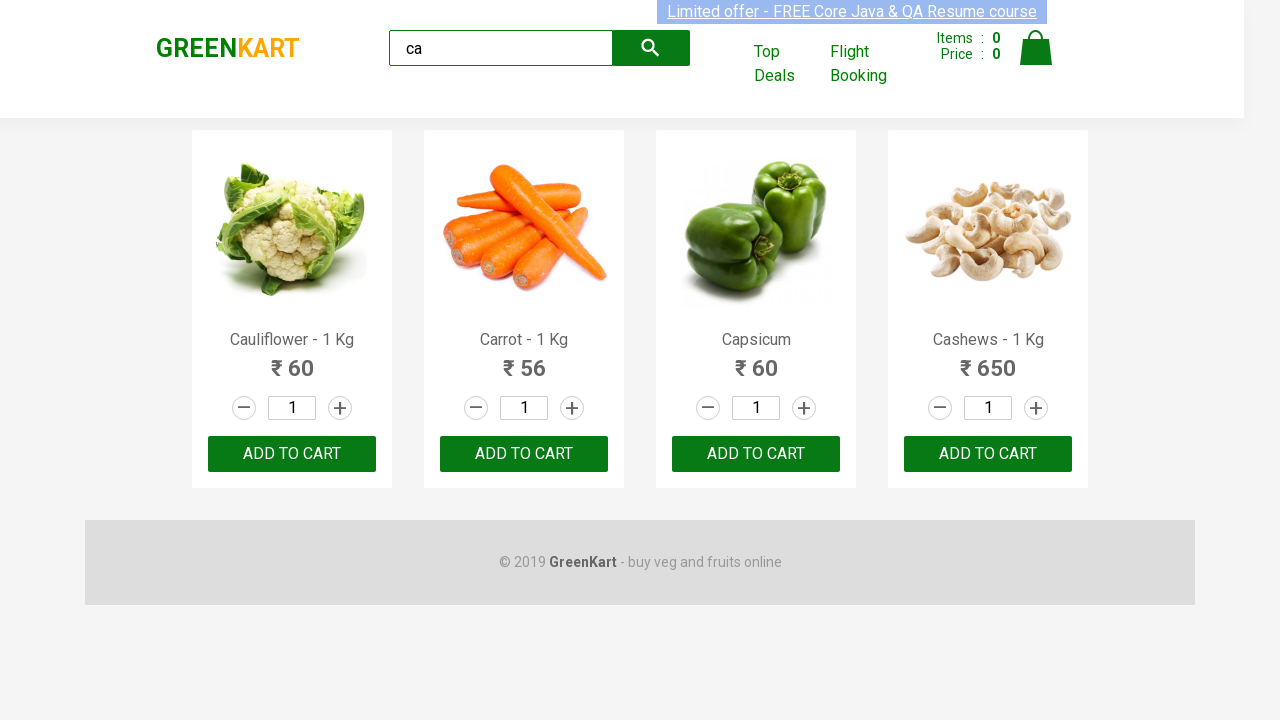

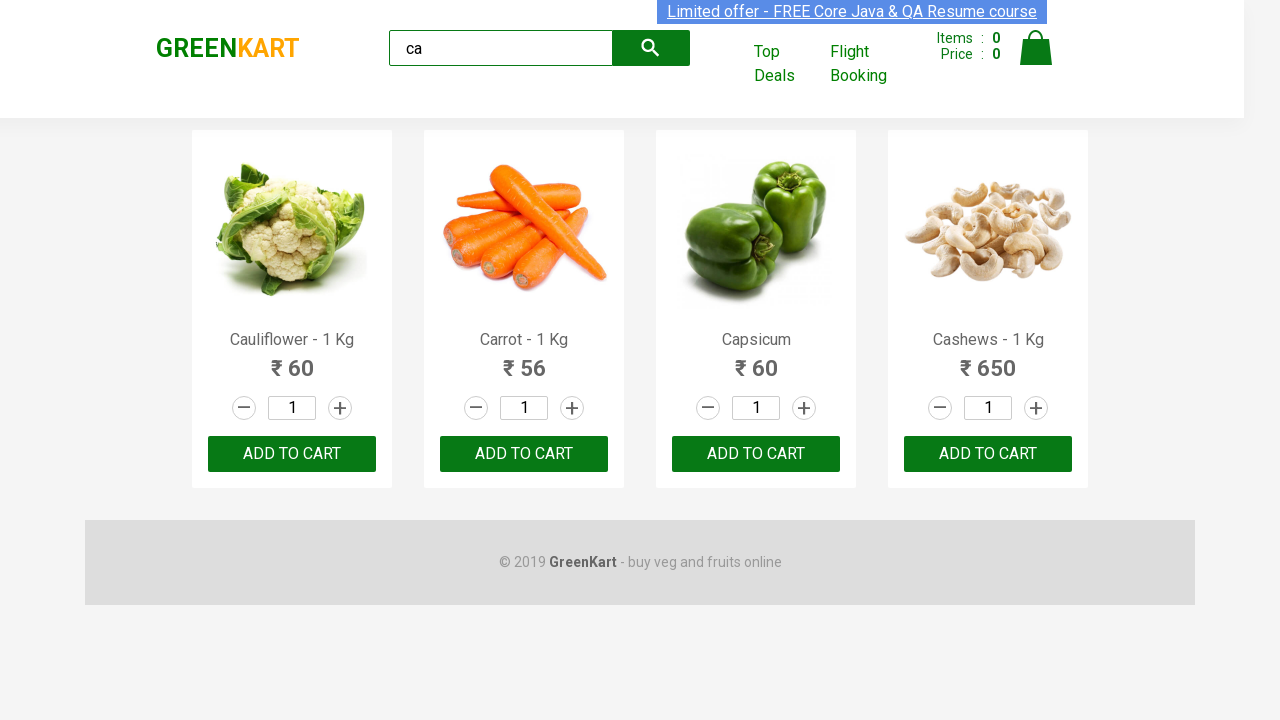